Tests AJAX loading functionality by clicking a button and waiting for dynamically loaded content to appear

Starting URL: http://uitestingplayground.com/ajax

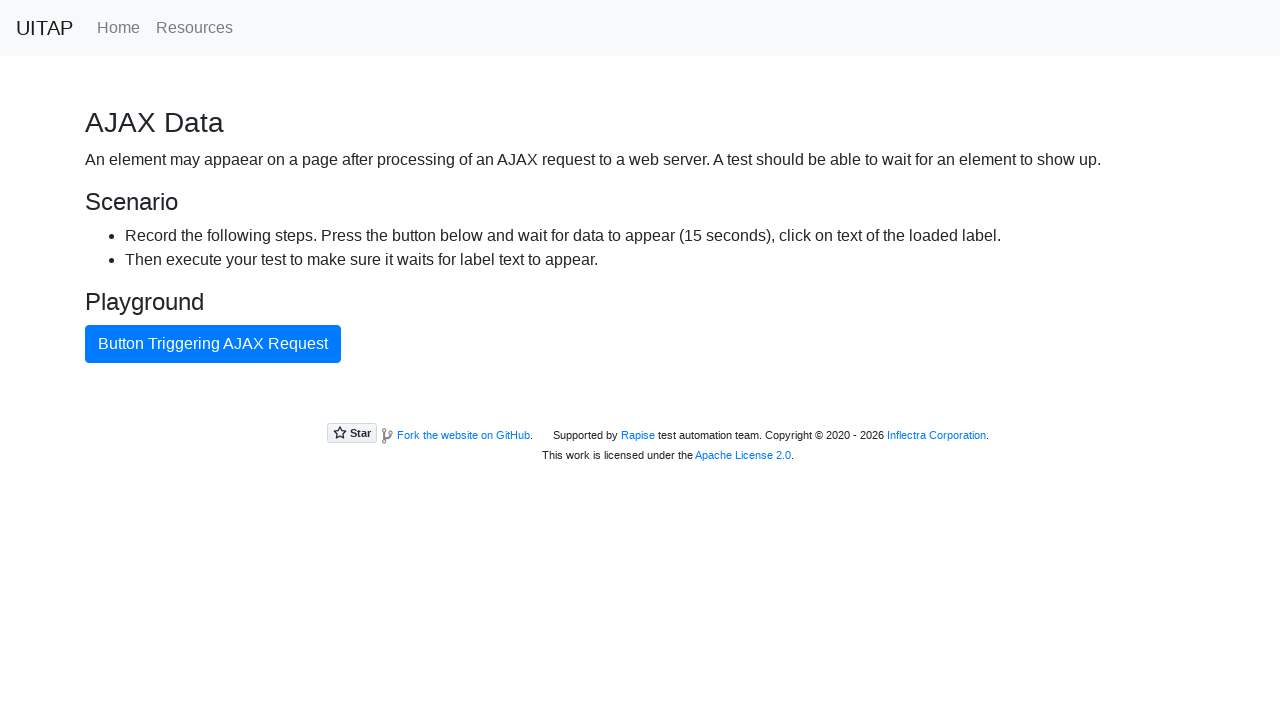

Clicked AJAX button to trigger data loading at (213, 344) on button#ajaxButton
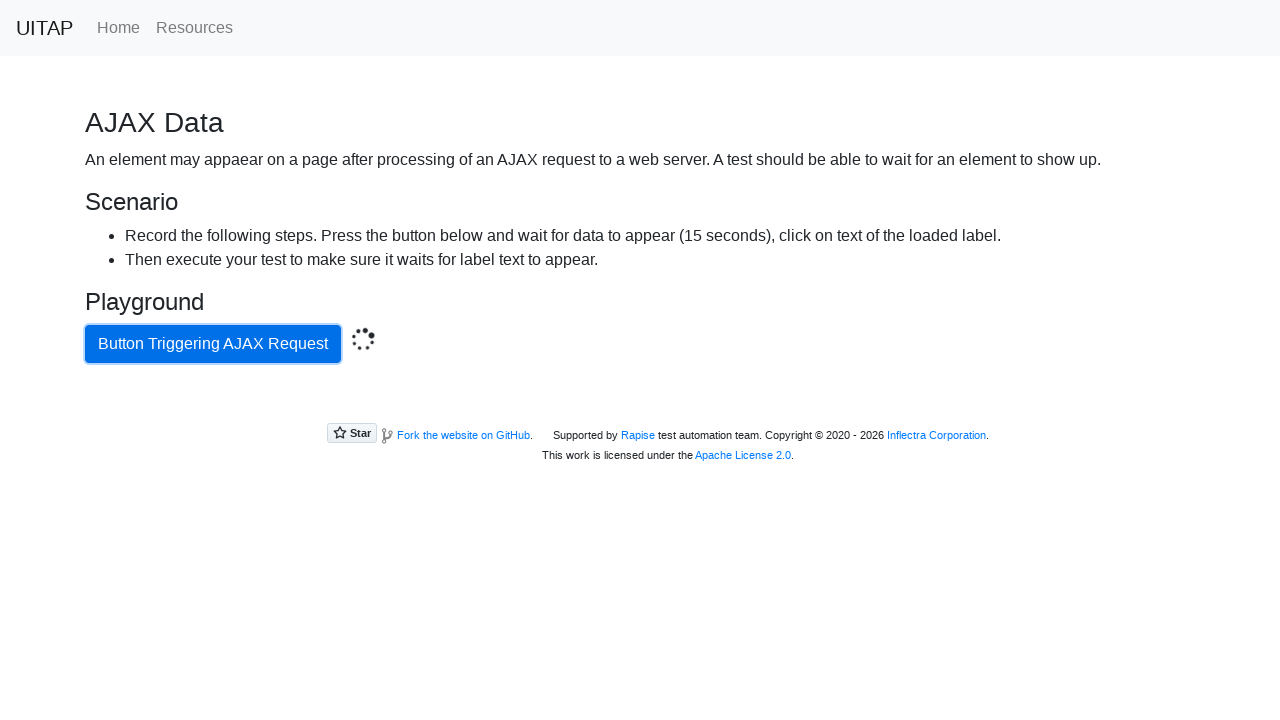

Success message appeared after AJAX request completed
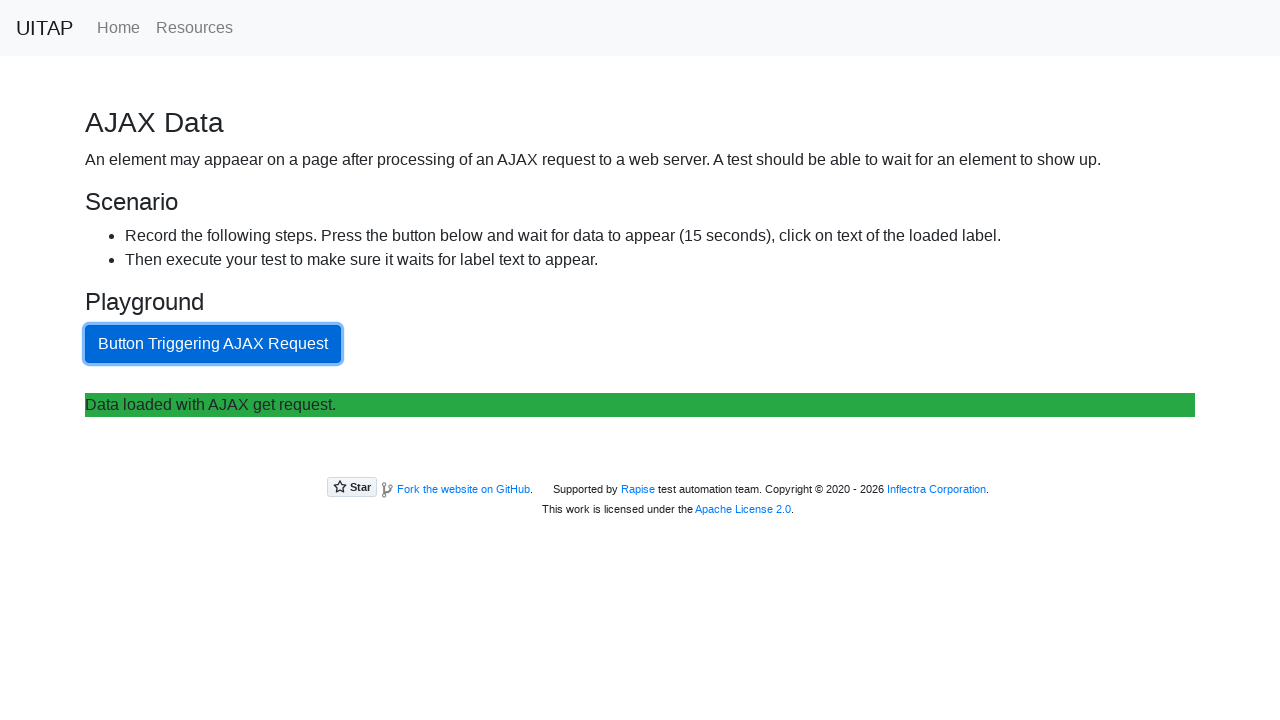

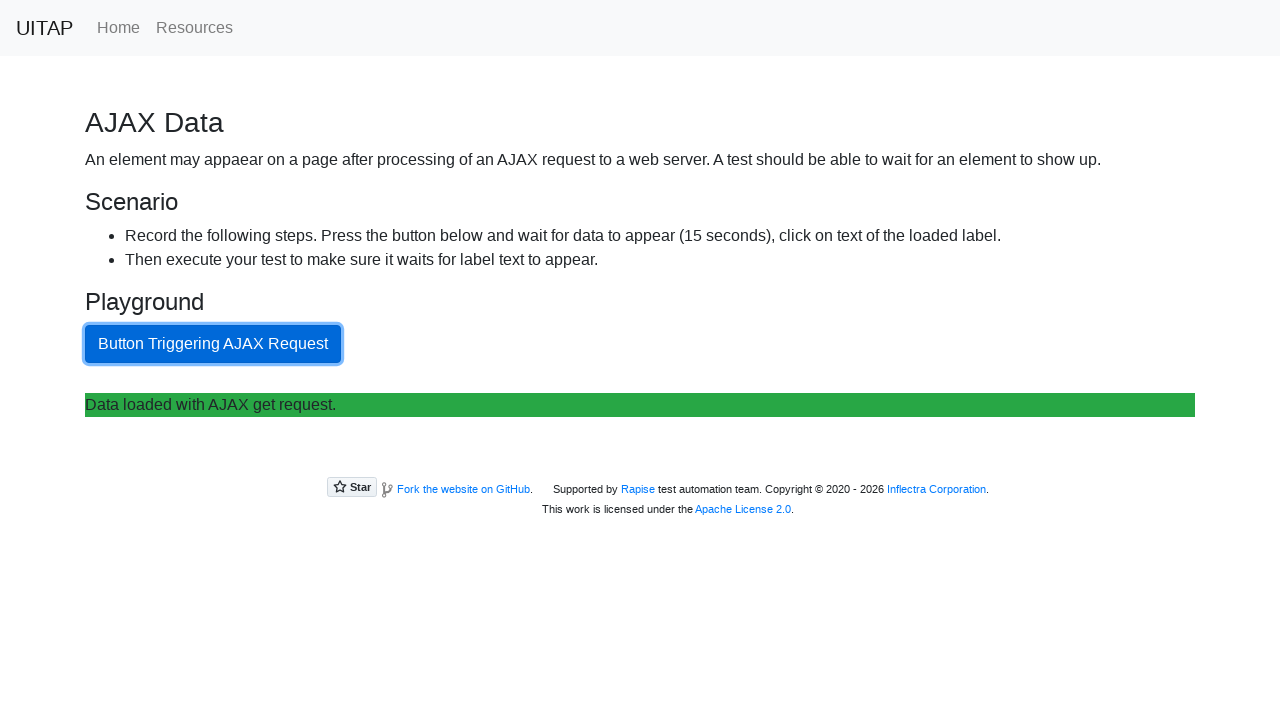